Tests mouse hover functionality by hovering over a dropdown button and clicking on a specific option from the revealed menu

Starting URL: http://seleniumpractise.blogspot.com/2016/08/how-to-perform-mouse-hover-in-selenium.html

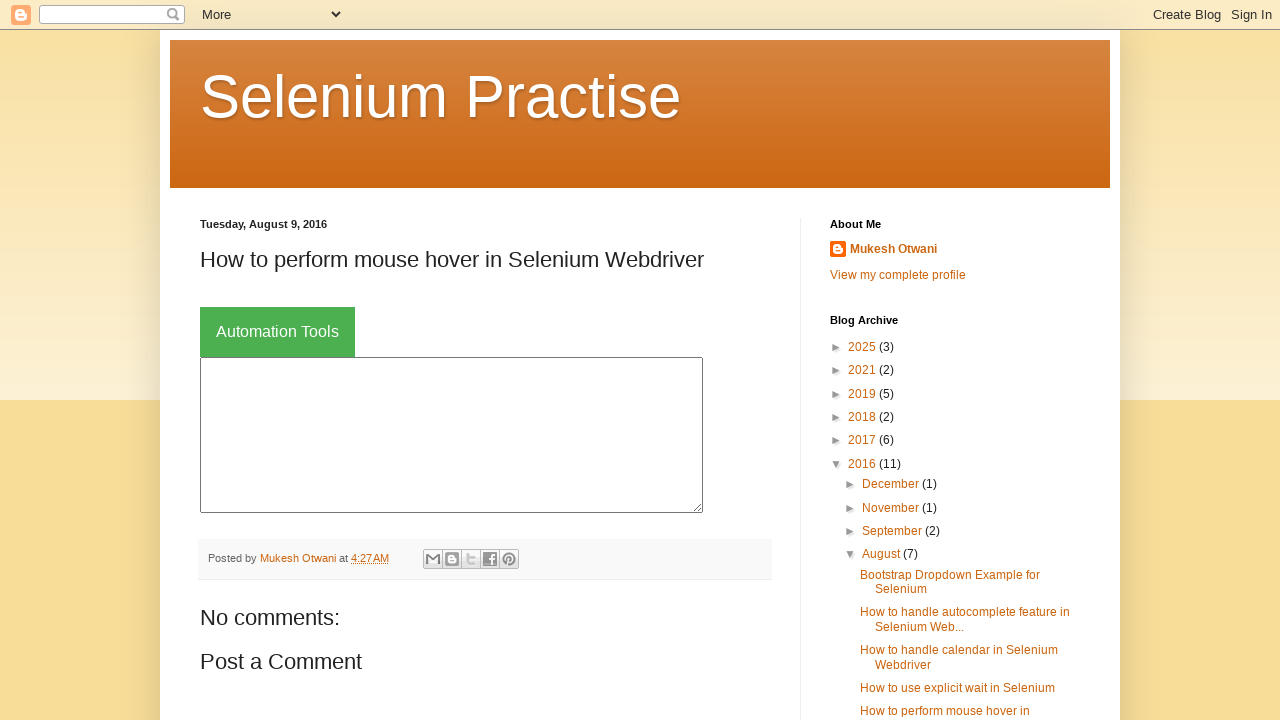

Located dropdown button element
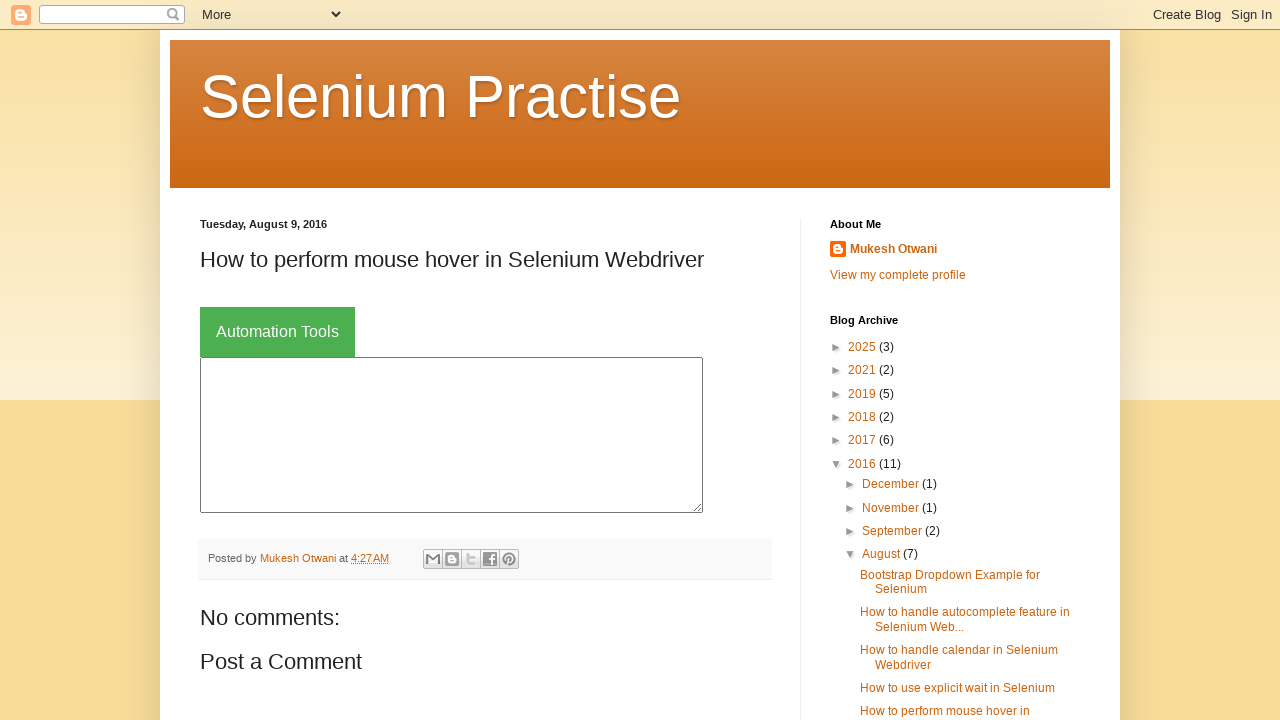

Hovered over dropdown button to reveal menu at (278, 332) on button.dropbtn
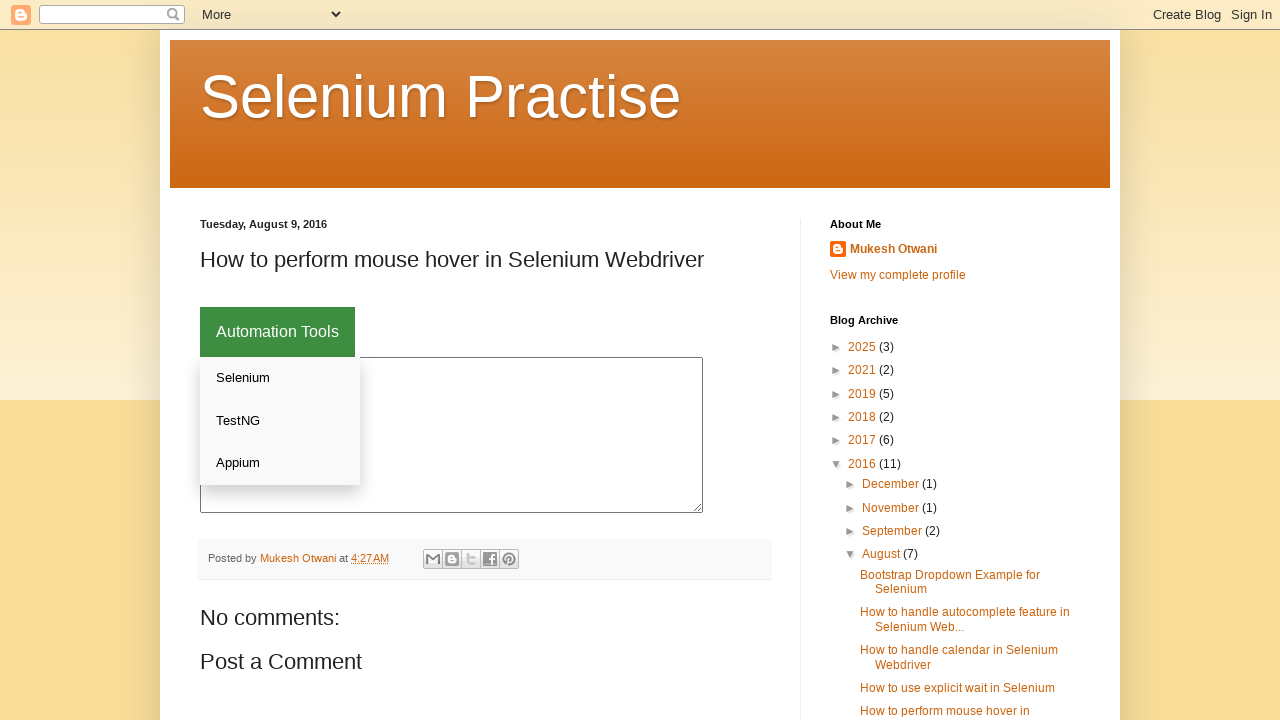

Dropdown menu became visible
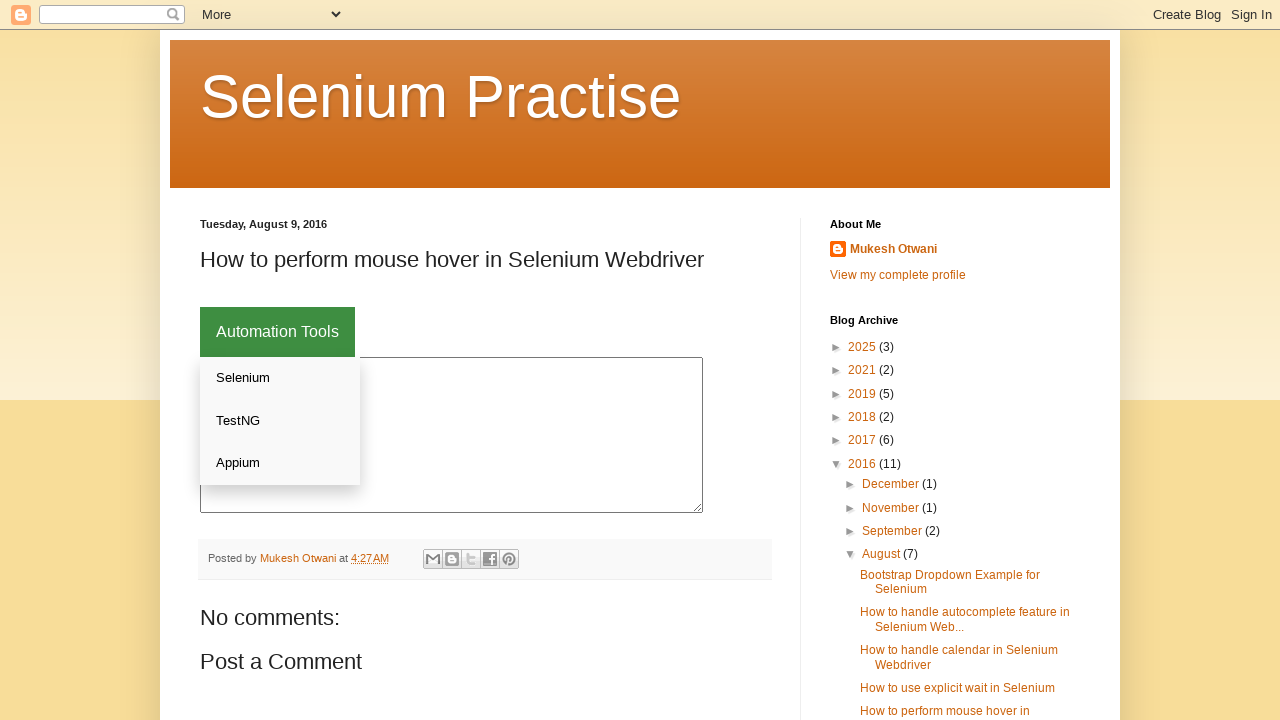

Located all dropdown option links
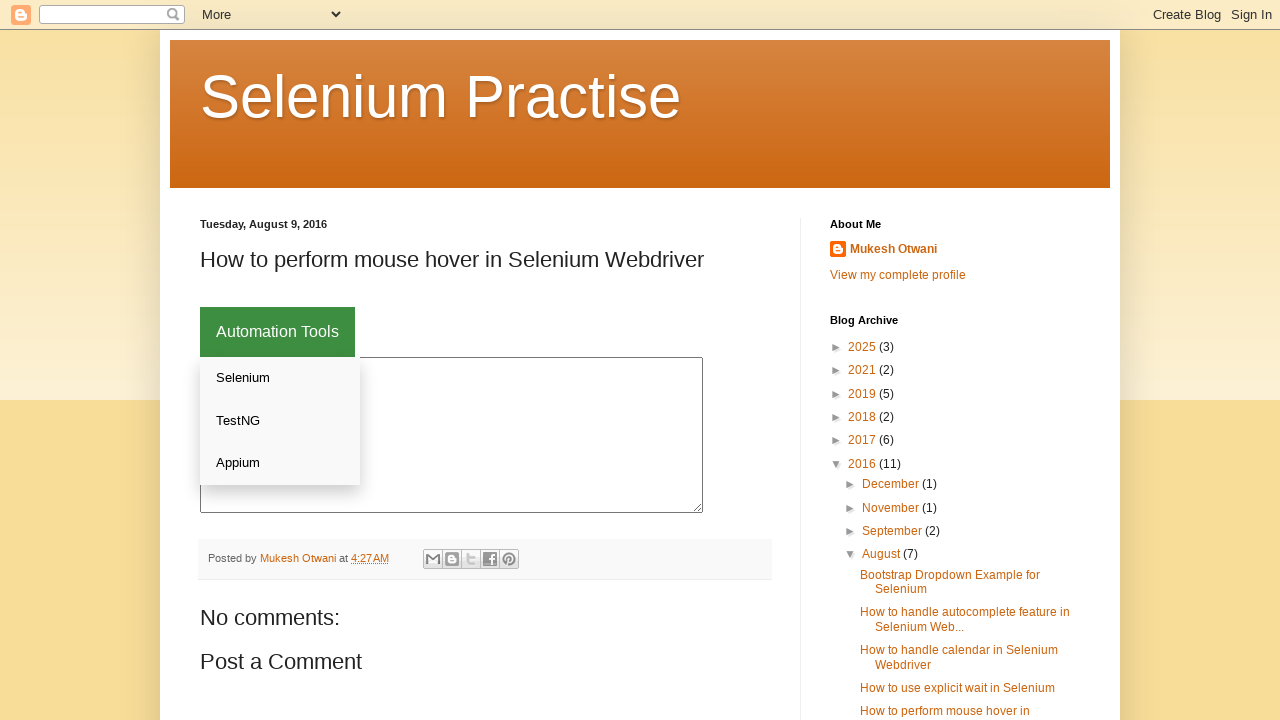

Clicked on 'Appium' option from dropdown menu at (280, 463) on div.dropdown-content a >> nth=2
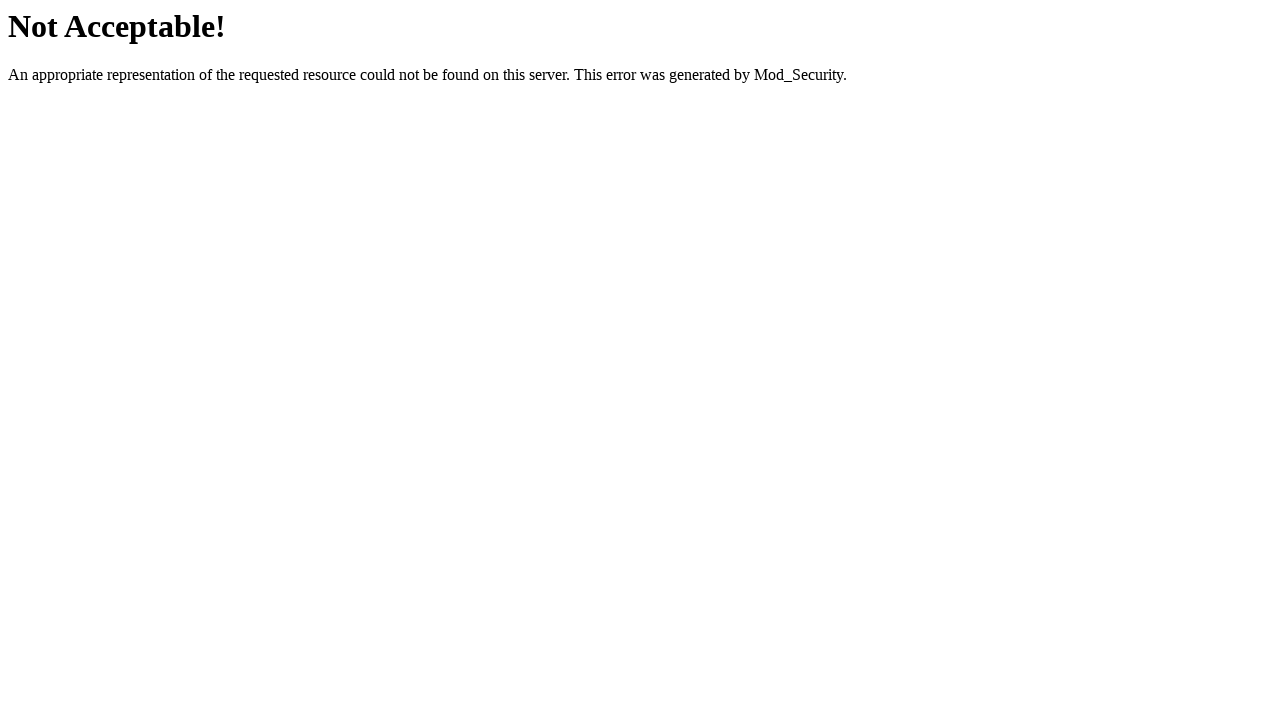

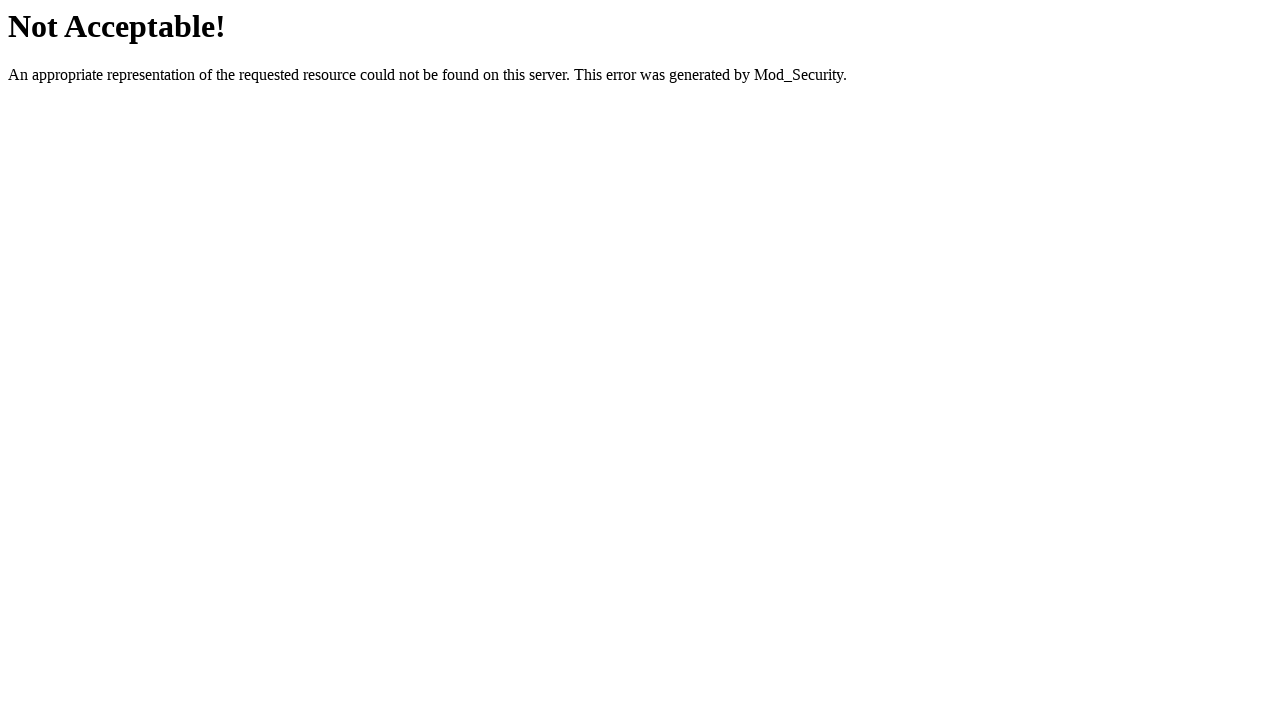